Tests filling out a complete registration form including name, email, gender, phone, date of birth, subjects, hobbies, address, and location dropdowns, then submits and verifies the result

Starting URL: https://demoqa.com/automation-practice-form

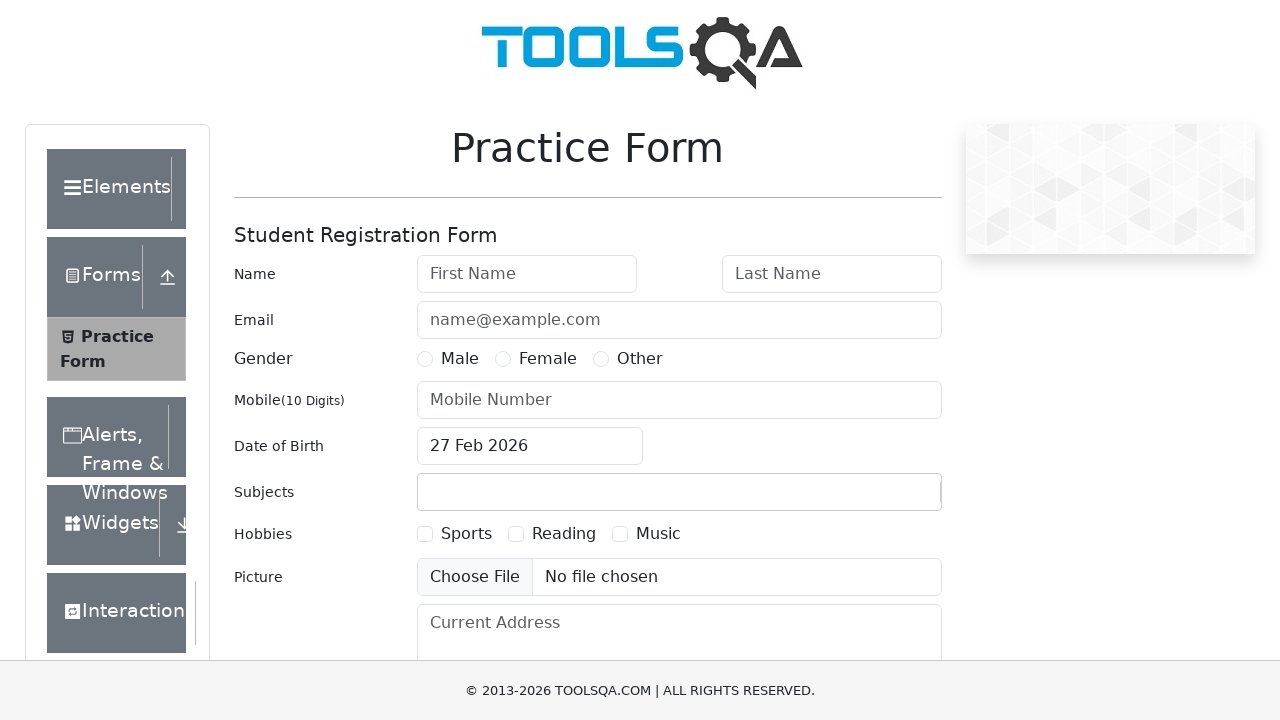

Filled first name field with 'Peter' on #firstName
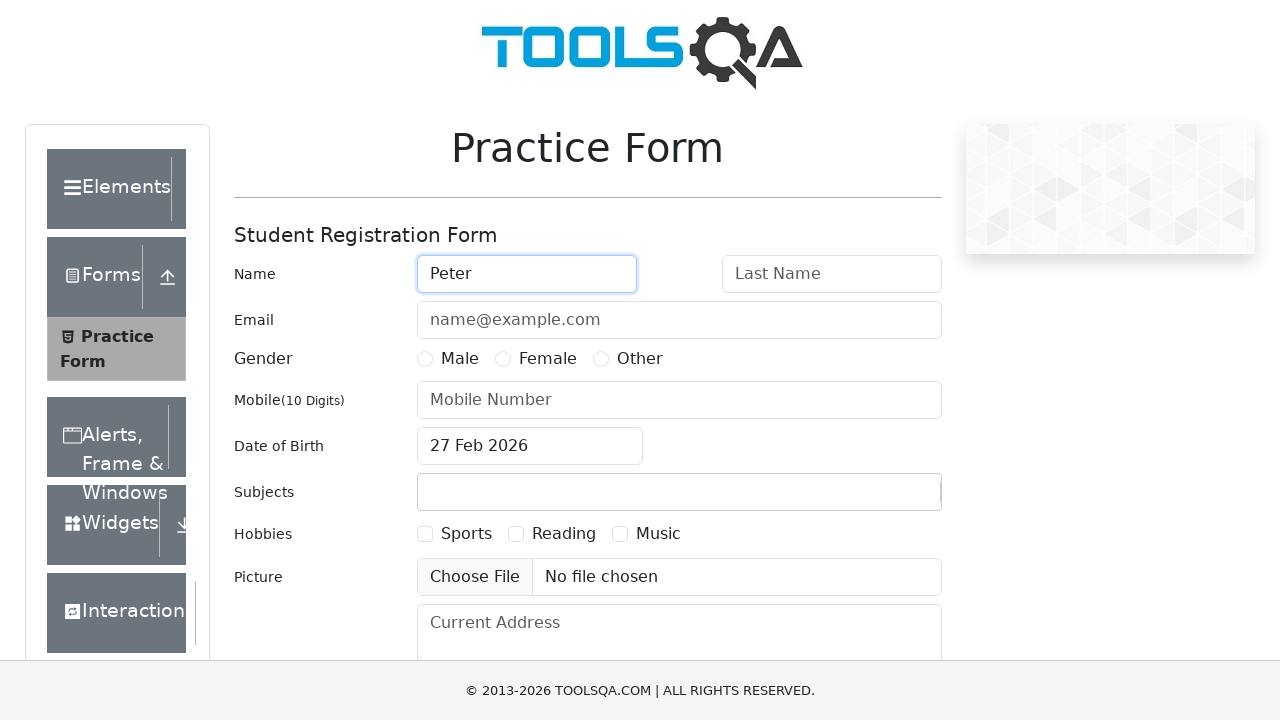

Filled last name field with 'Ivanov' on #lastName
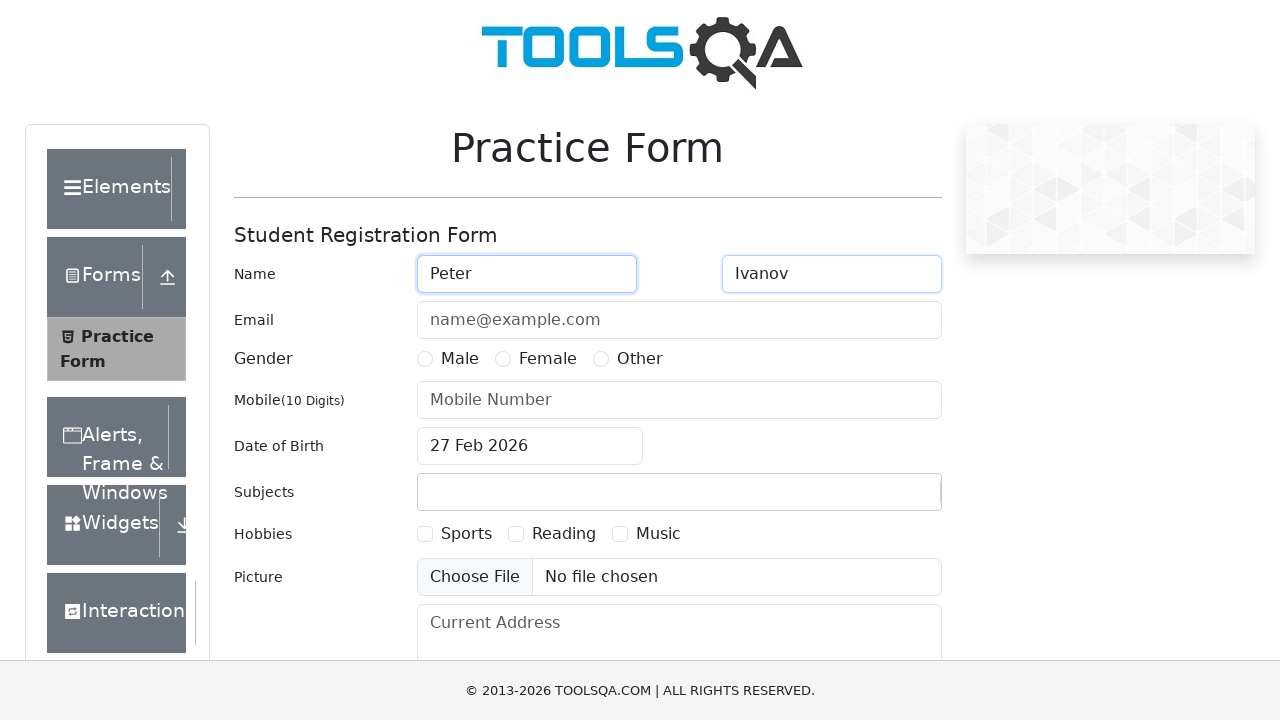

Filled email field with 'a@a.ru' on #userEmail
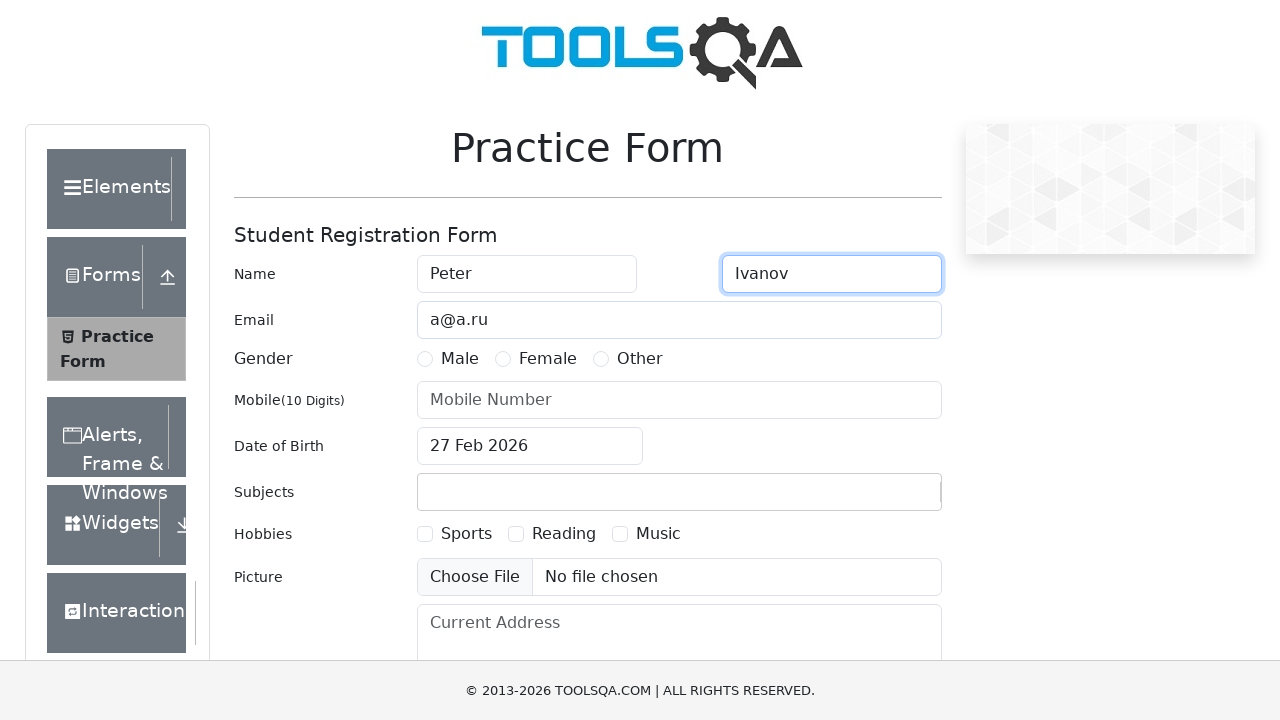

Selected Male gender option at (460, 359) on label[for='gender-radio-1']
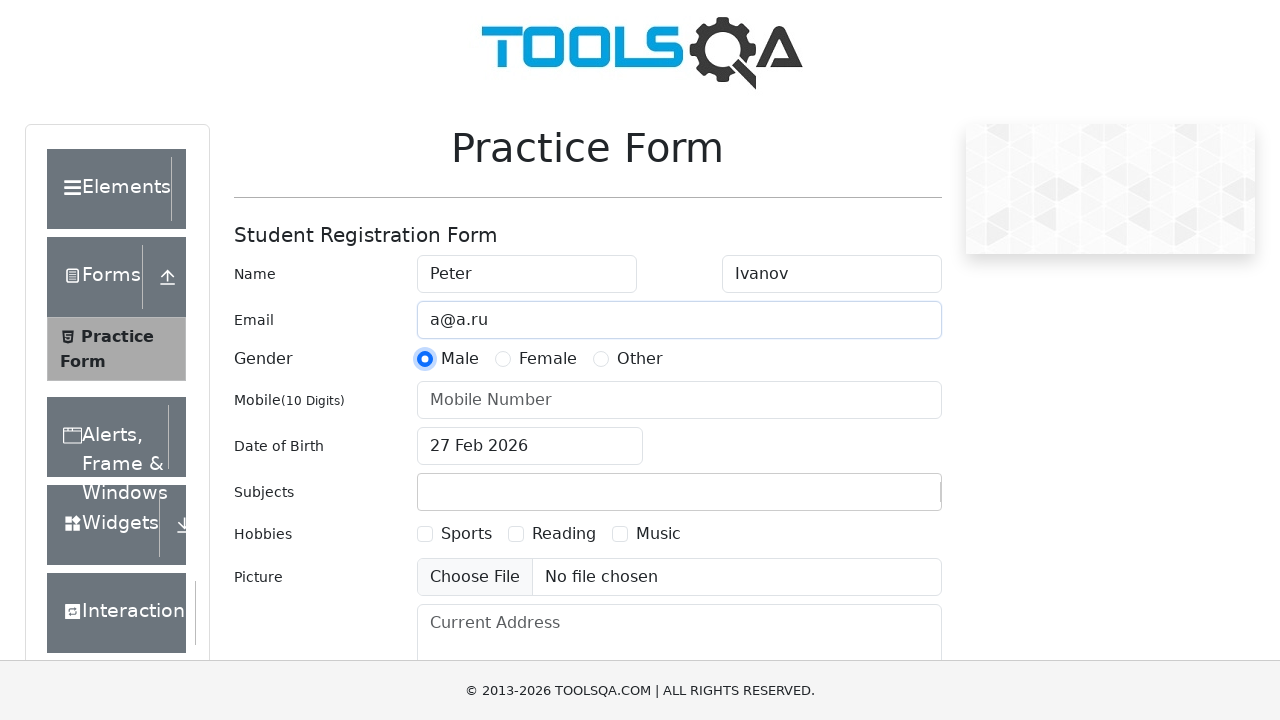

Filled phone number field with '1234567890' on #userNumber
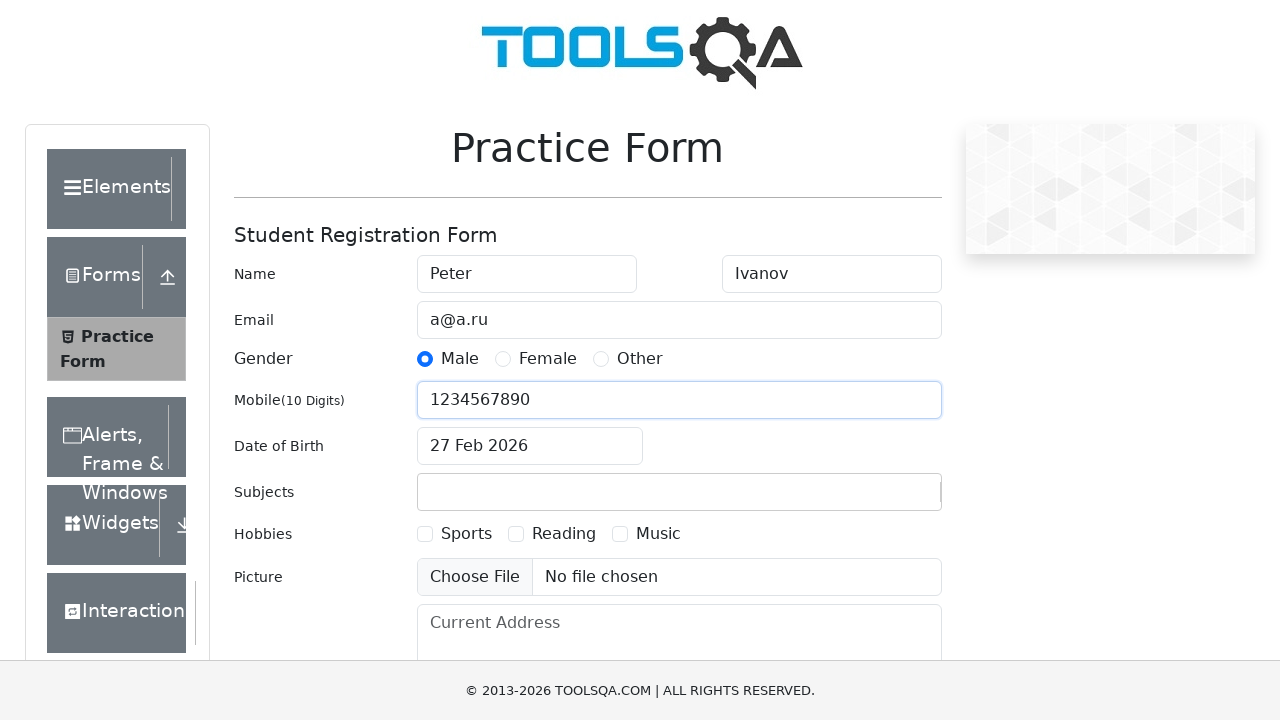

Opened date of birth picker at (530, 446) on #dateOfBirthInput
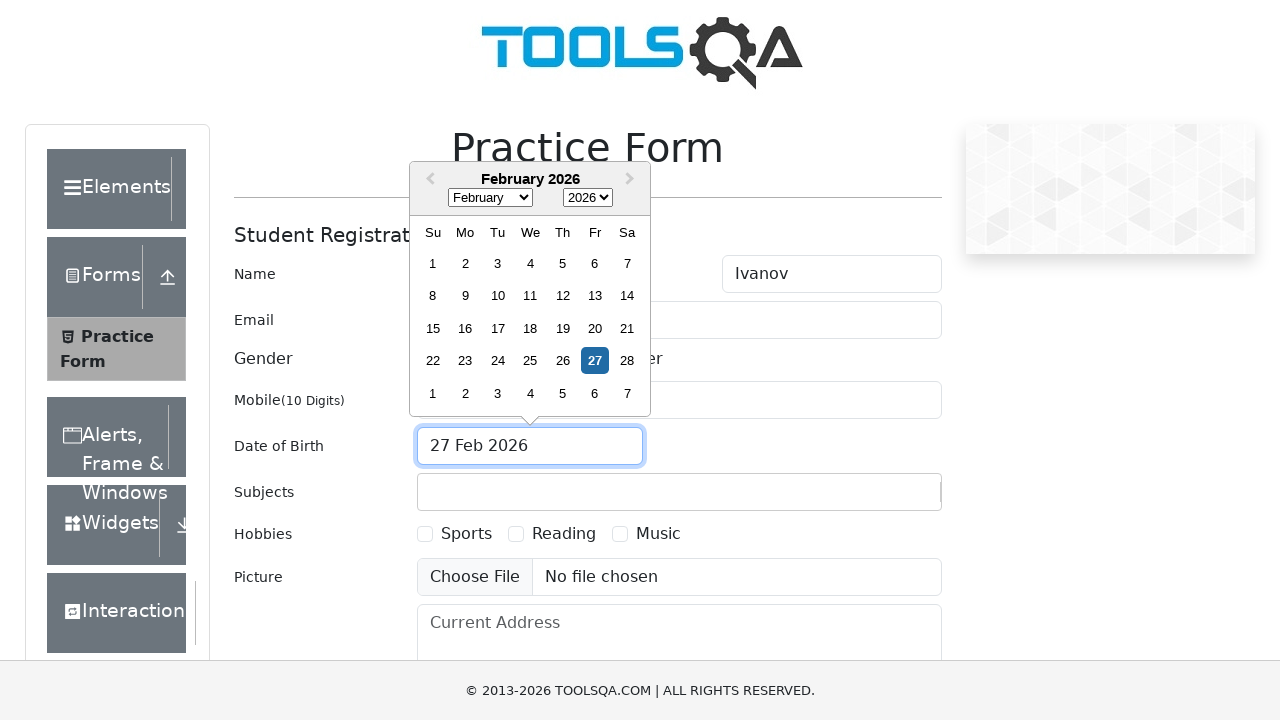

Selected November as birth month on select.react-datepicker__month-select
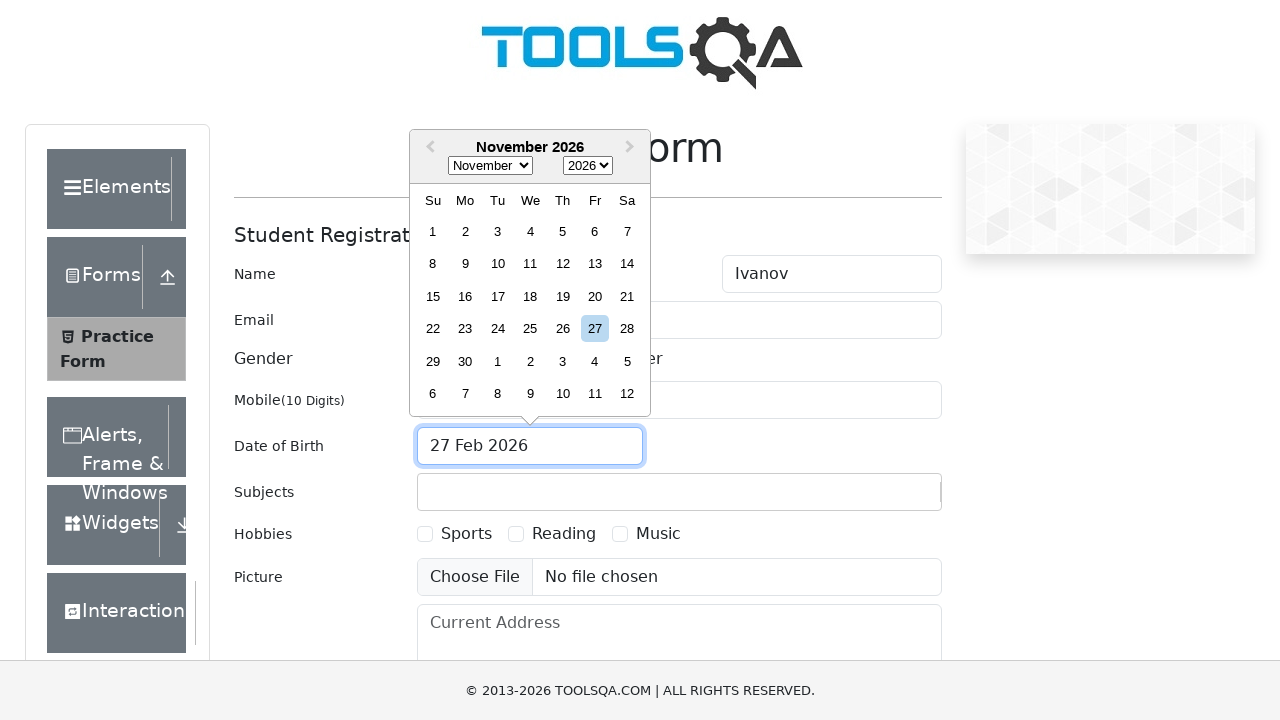

Selected 1985 as birth year on select.react-datepicker__year-select
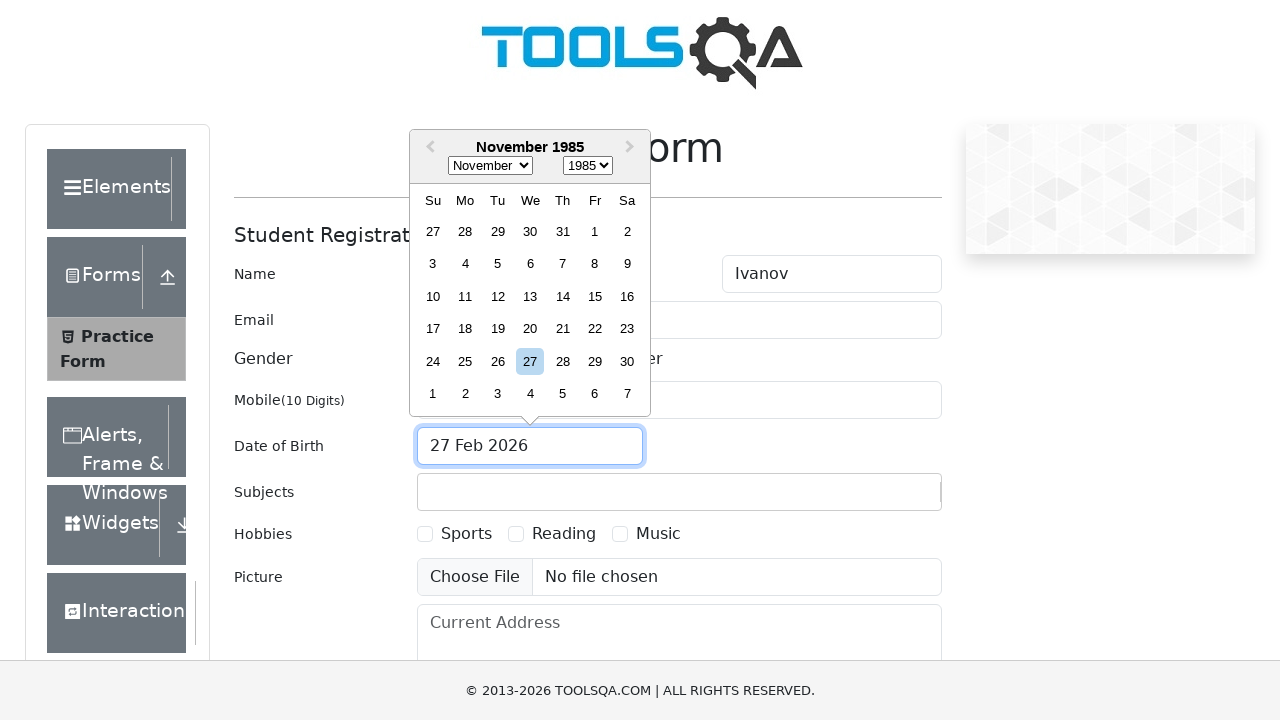

Selected 15th as birth day (November 15, 1985) at (595, 296) on xpath=//div[@aria-label='Choose Friday, November 15th, 1985']
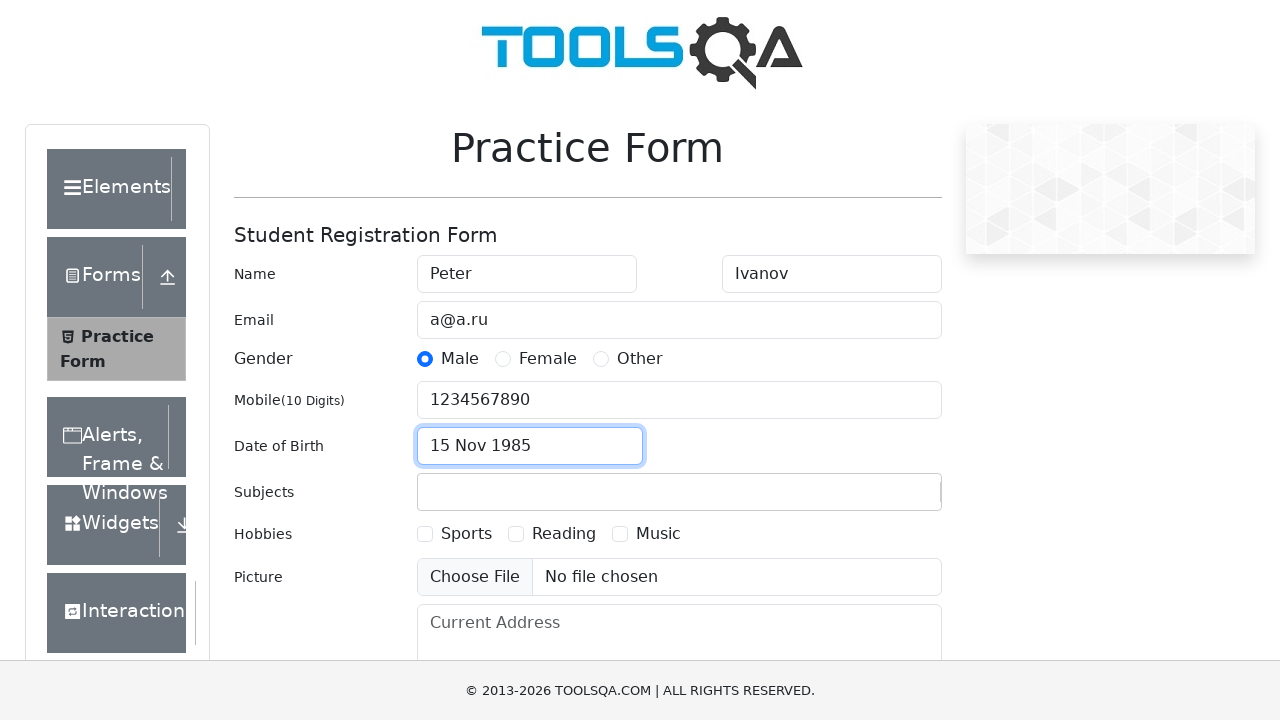

Clicked on subjects input field at (430, 492) on #subjectsInput
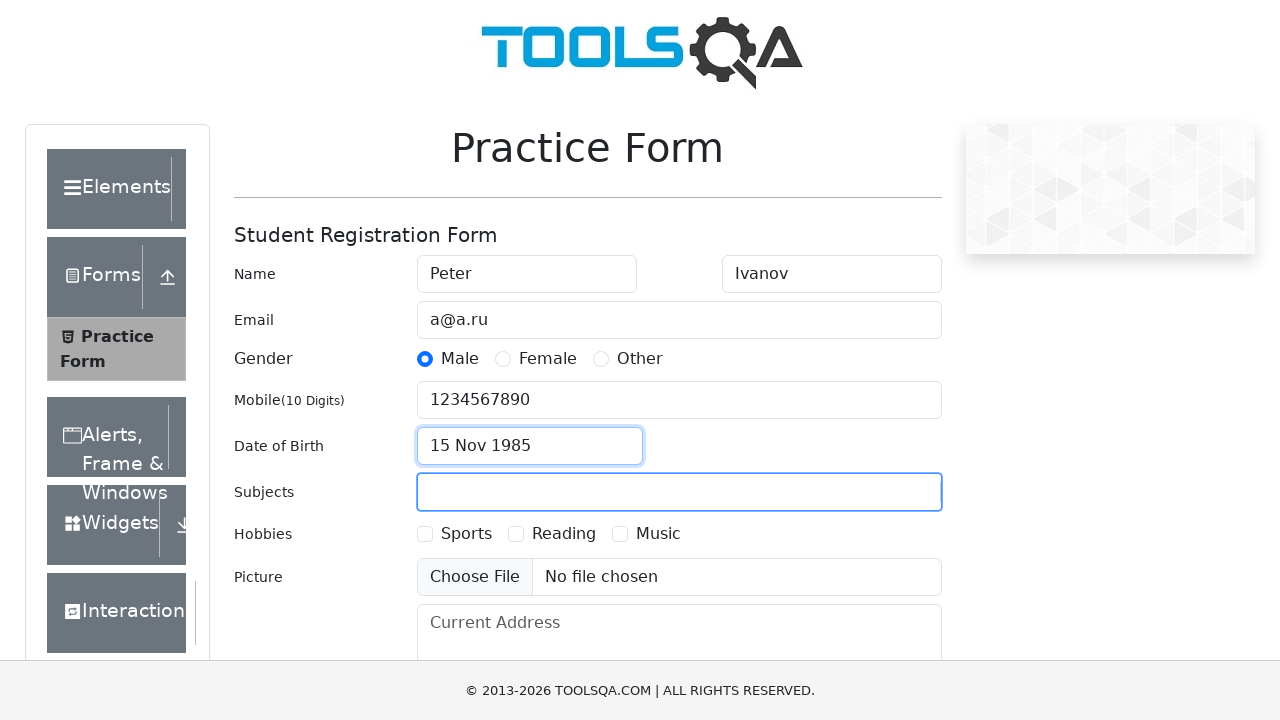

Filled subjects field with 'Maths' on #subjectsInput
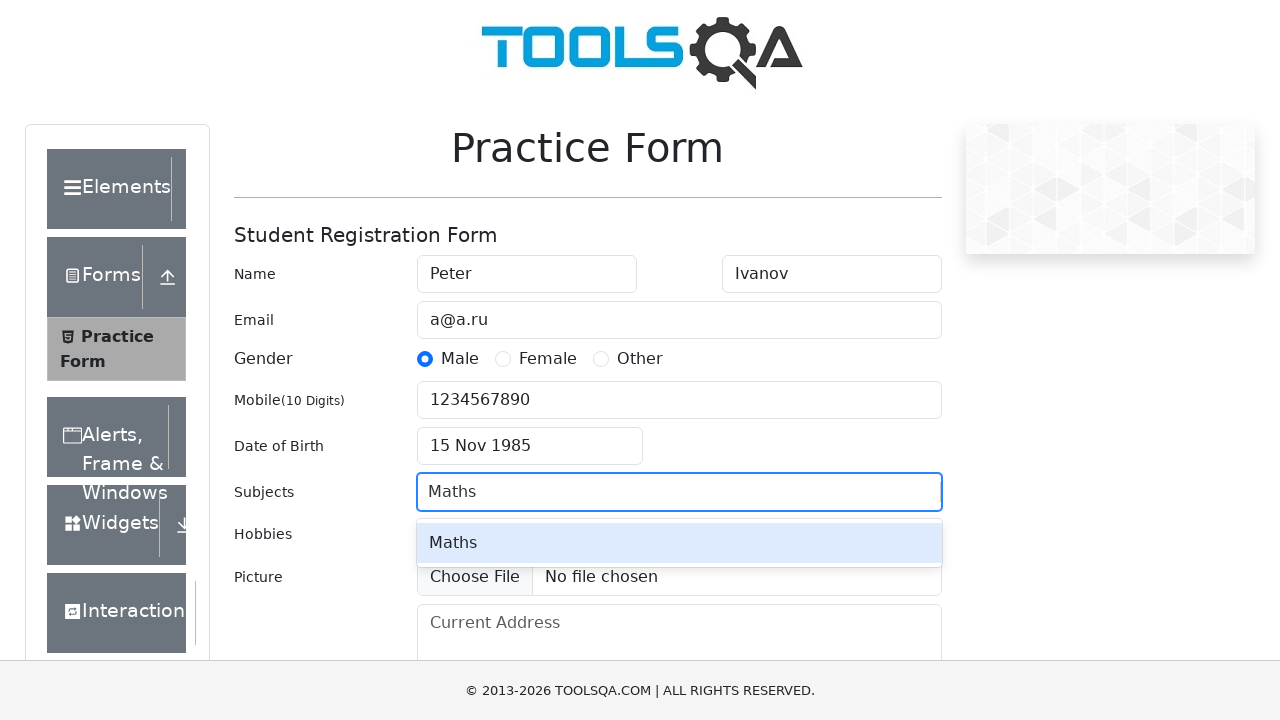

Pressed Tab to confirm subject entry
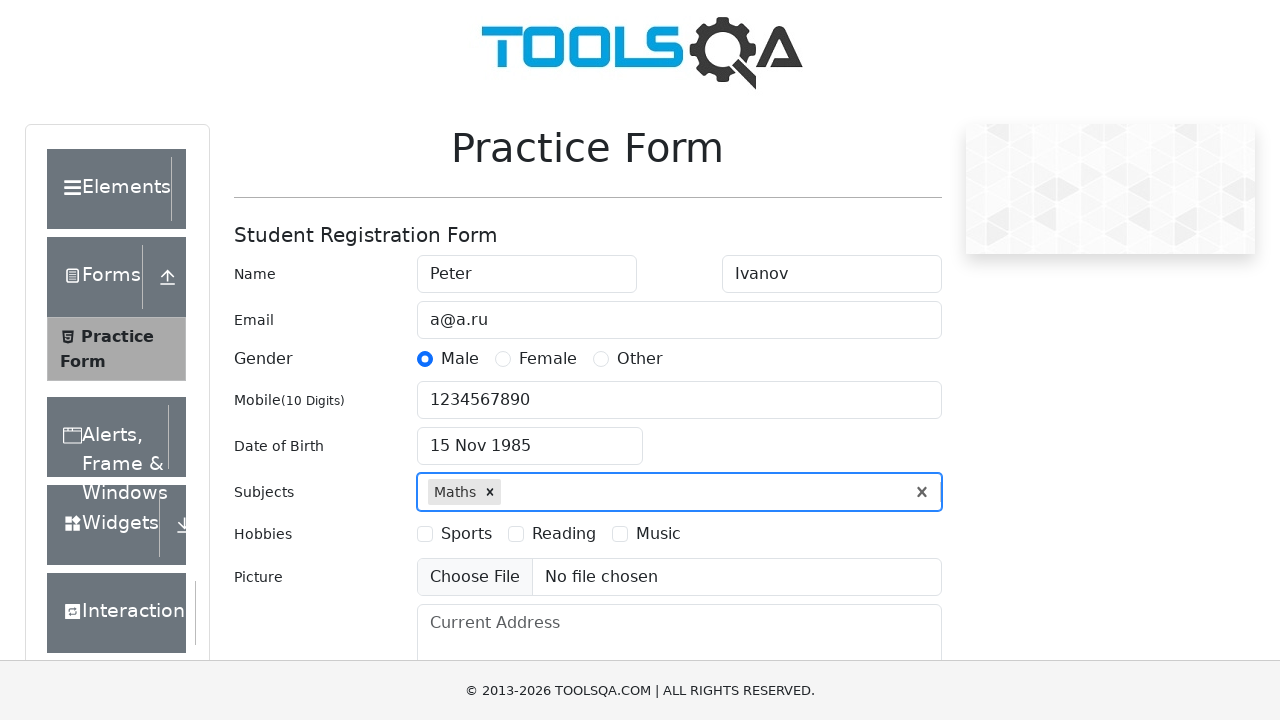

Selected Sports hobby checkbox at (466, 534) on label[for='hobbies-checkbox-1']
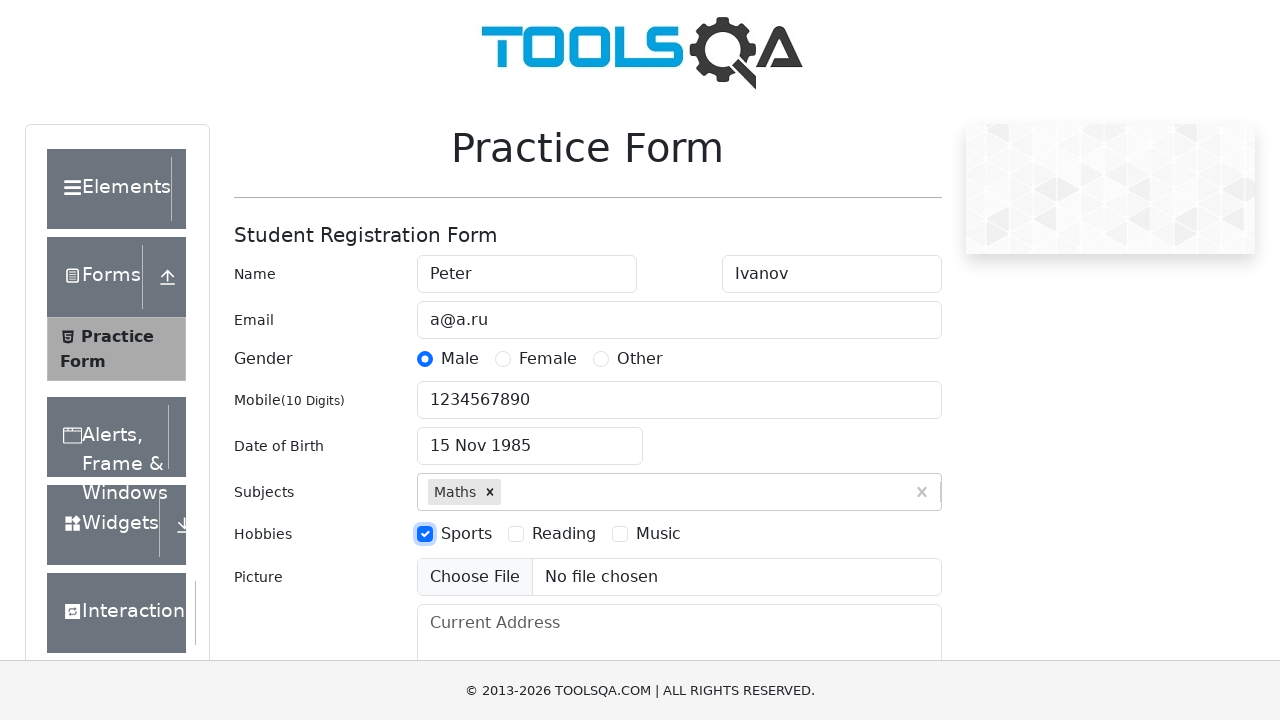

Filled current address with 'CA, San Francisco, 17 avn, 1' on #currentAddress
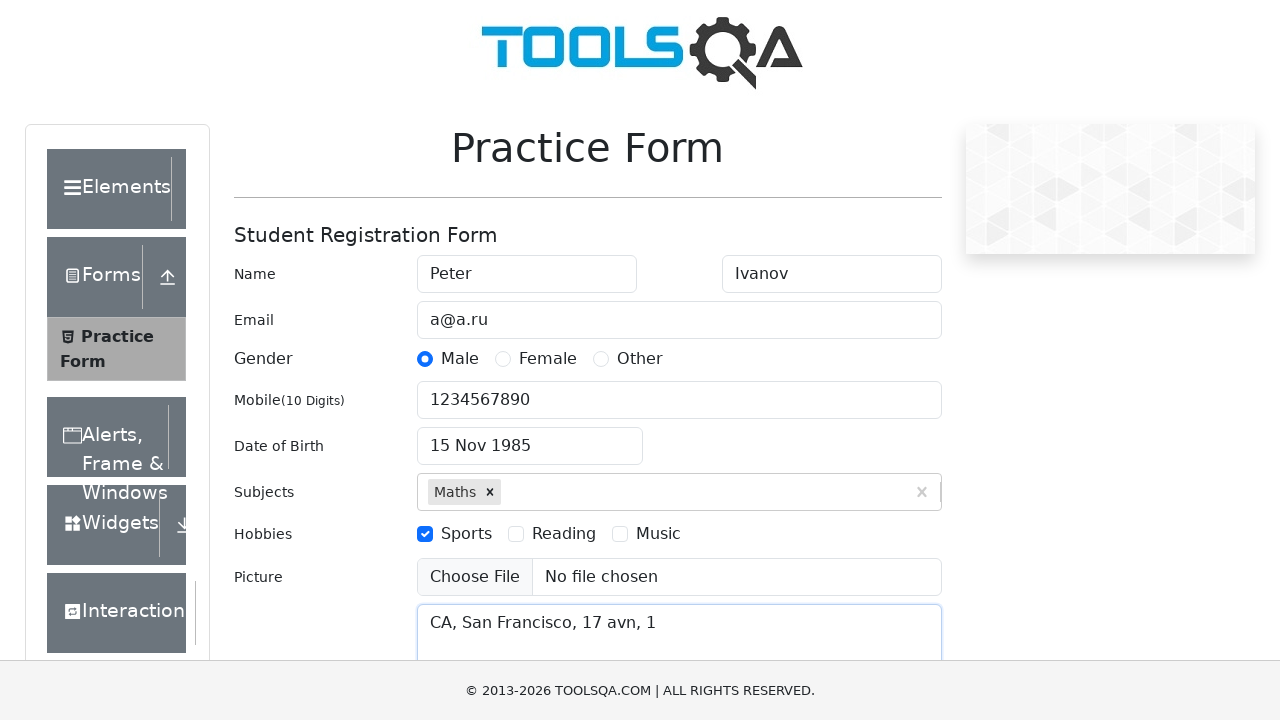

Selected state 'NCR' on #react-select-3-input
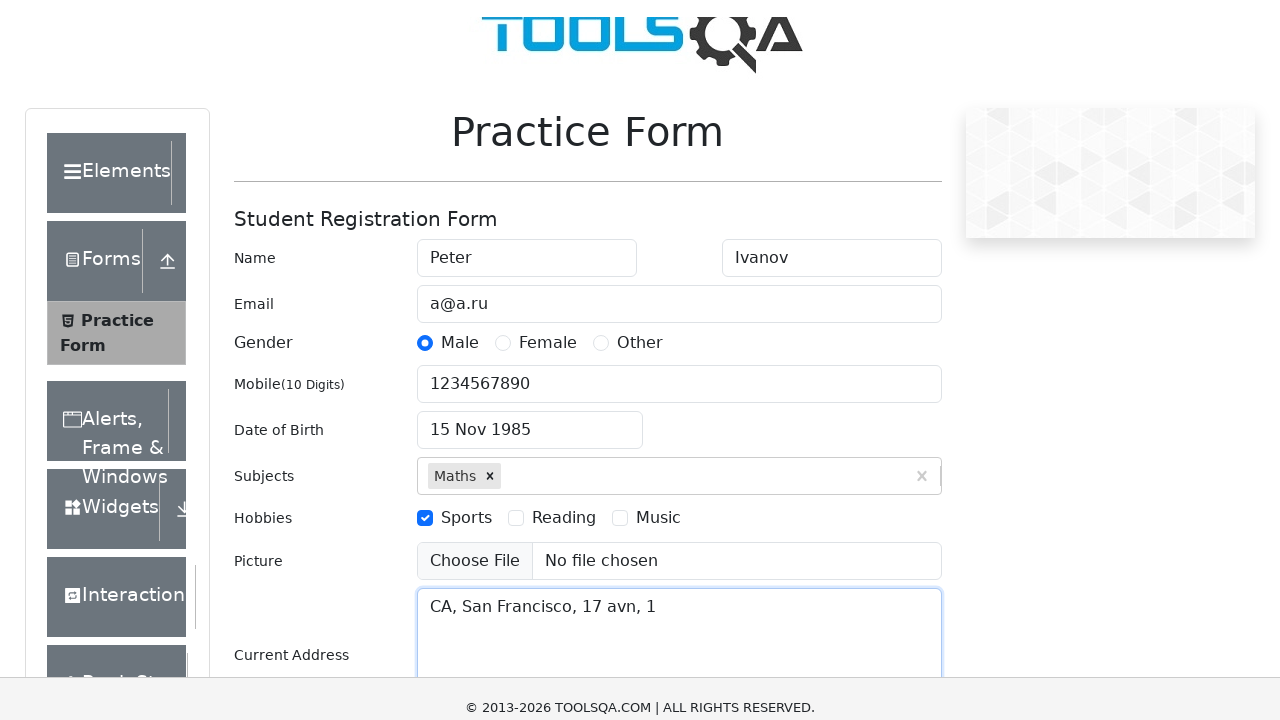

Pressed Tab to confirm state selection
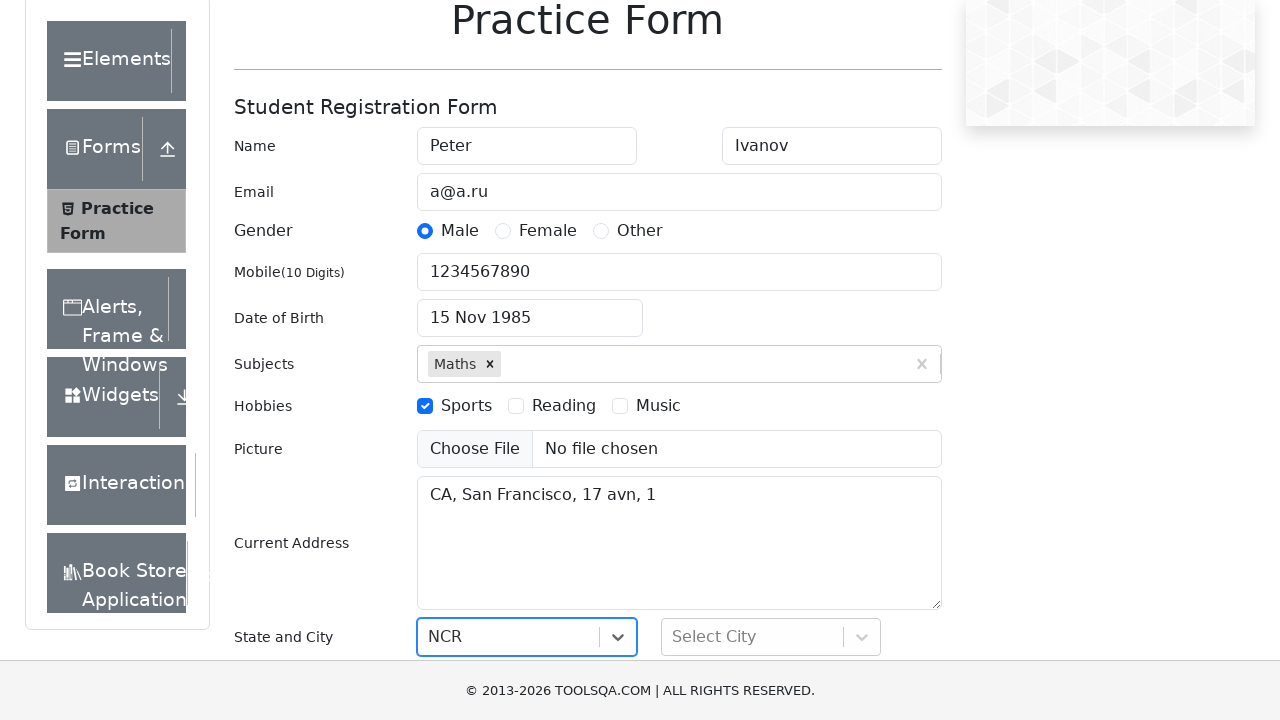

Selected city 'Delhi' on #react-select-4-input
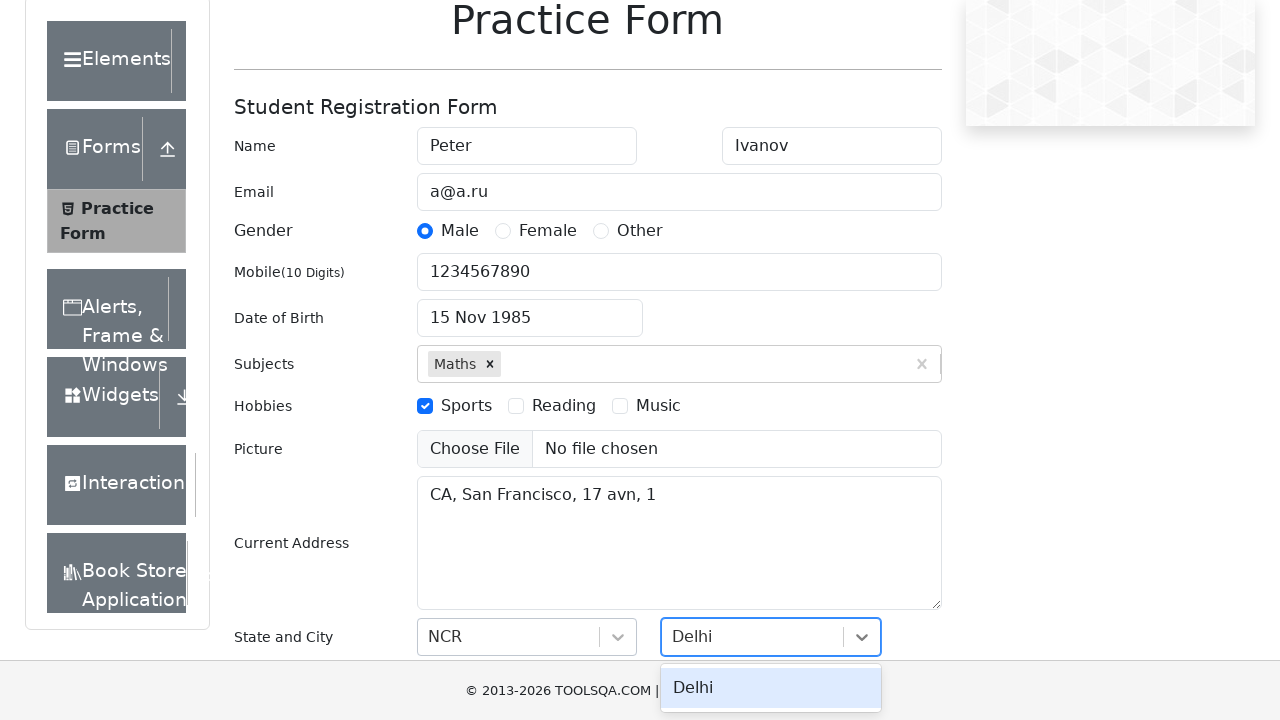

Pressed Tab to confirm city selection
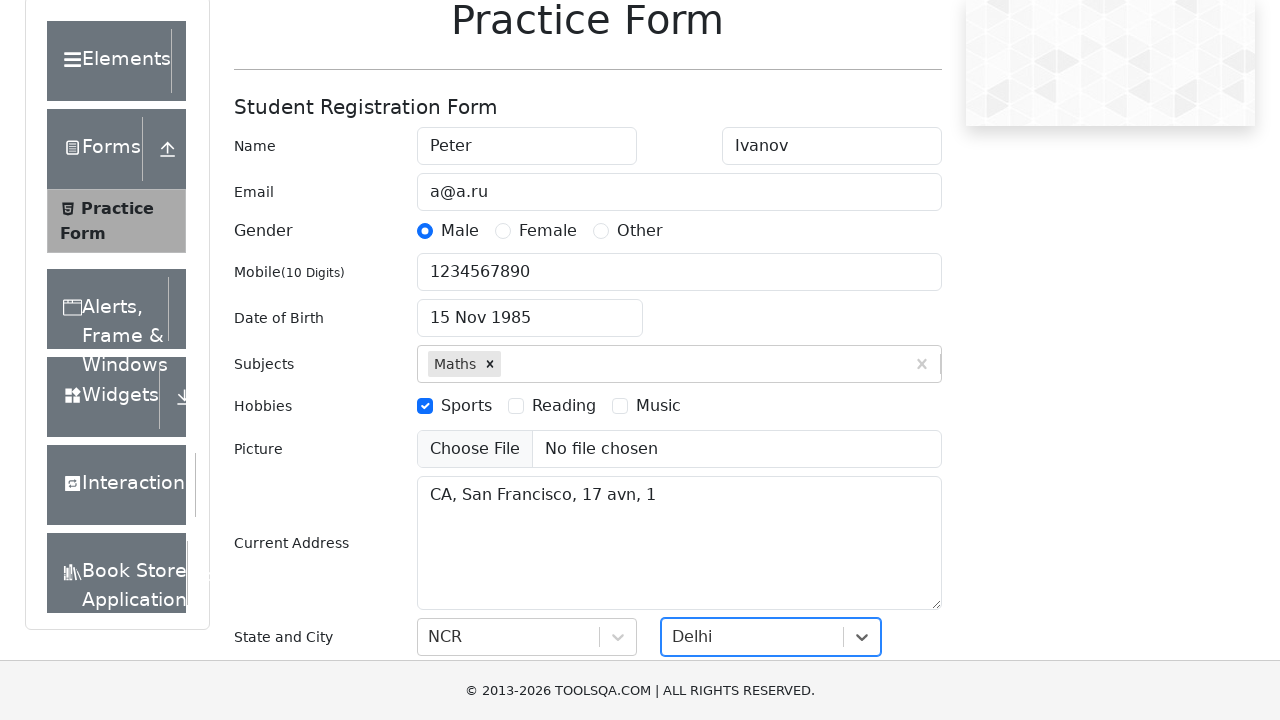

Clicked submit button to submit registration form at (885, 499) on #submit
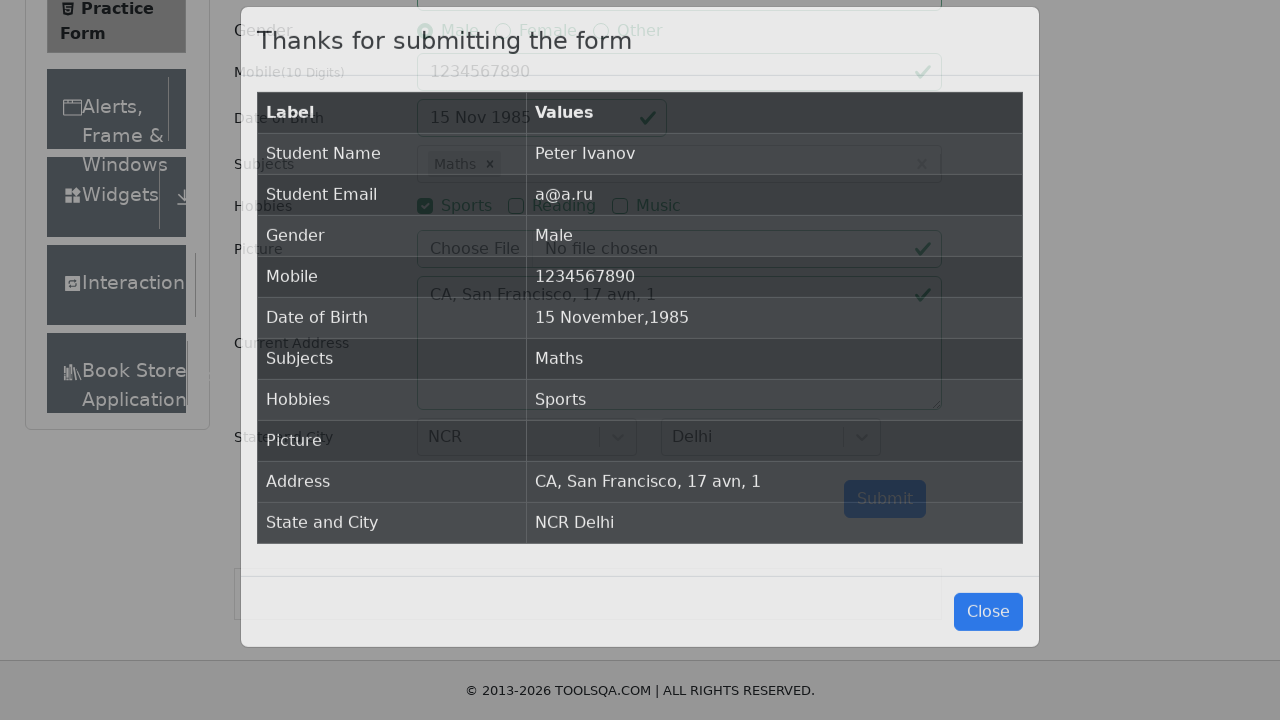

Results table appeared confirming form submission
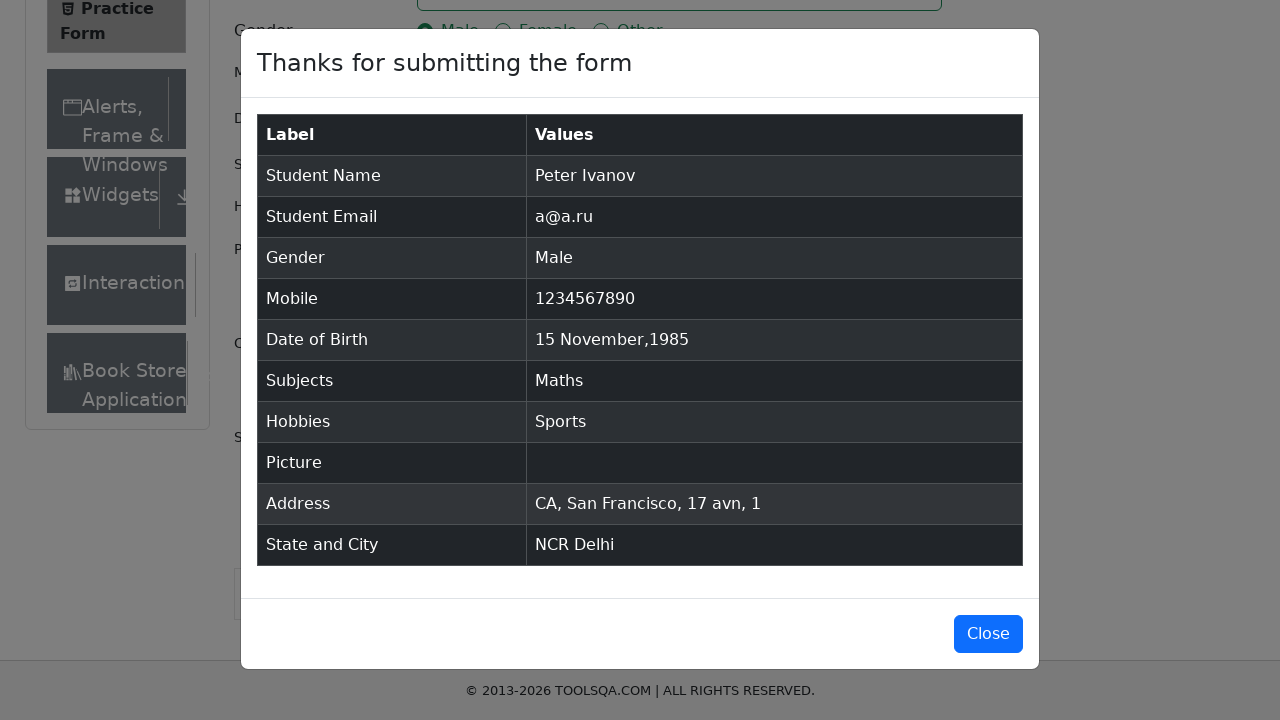

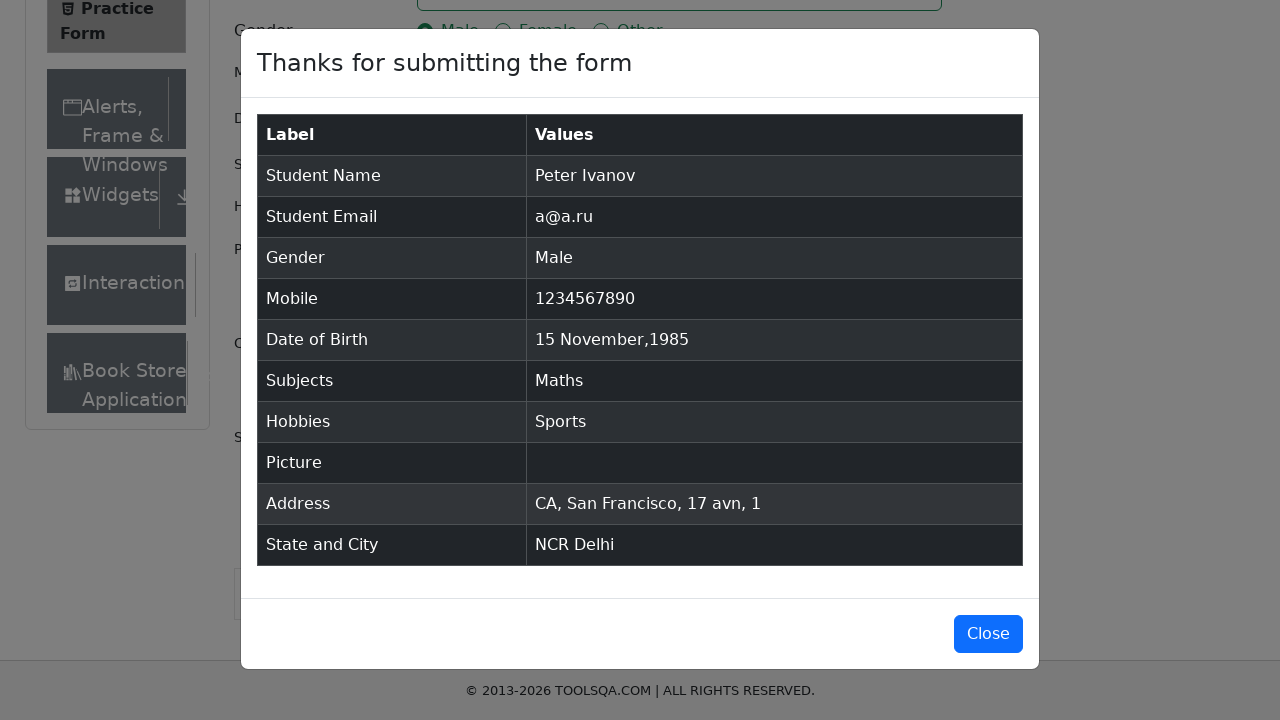